Tests JavaScript alert handling by clicking a button to trigger an alert, accepting it, and verifying the result message

Starting URL: https://practice.cydeo.com/javascript_alerts

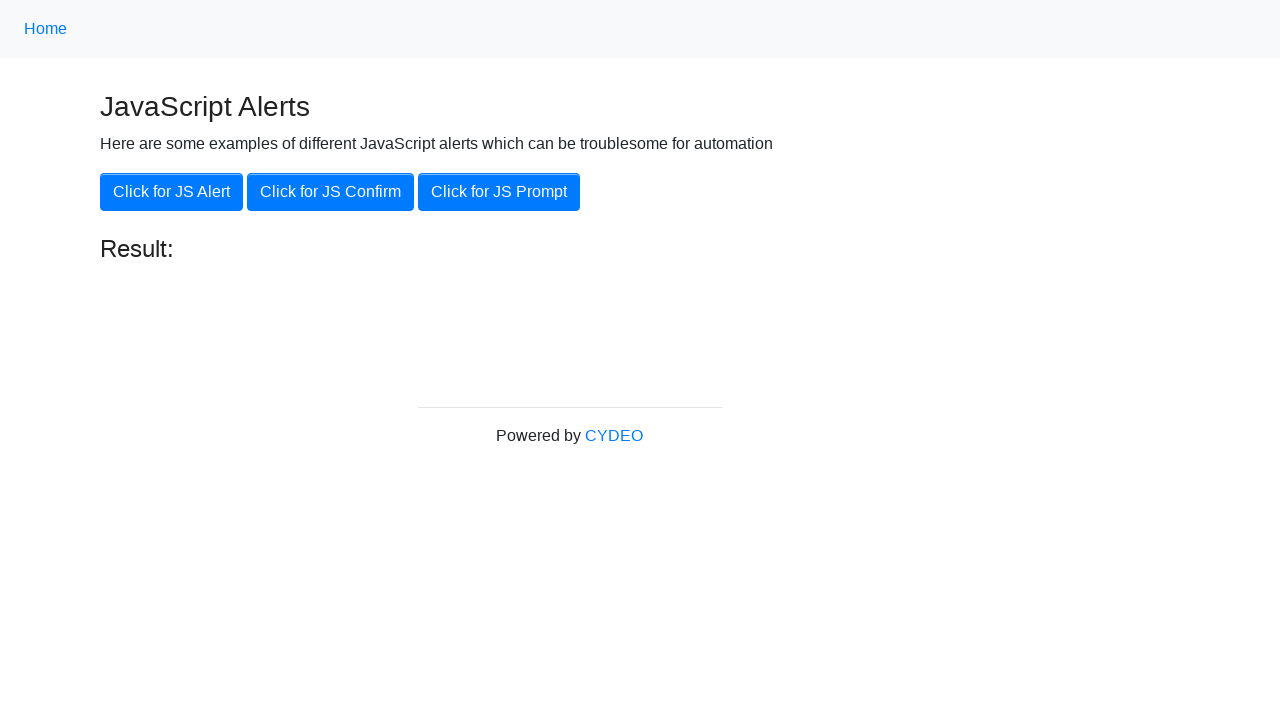

Clicked button to trigger JavaScript alert at (172, 192) on xpath=//button[.='Click for JS Alert']
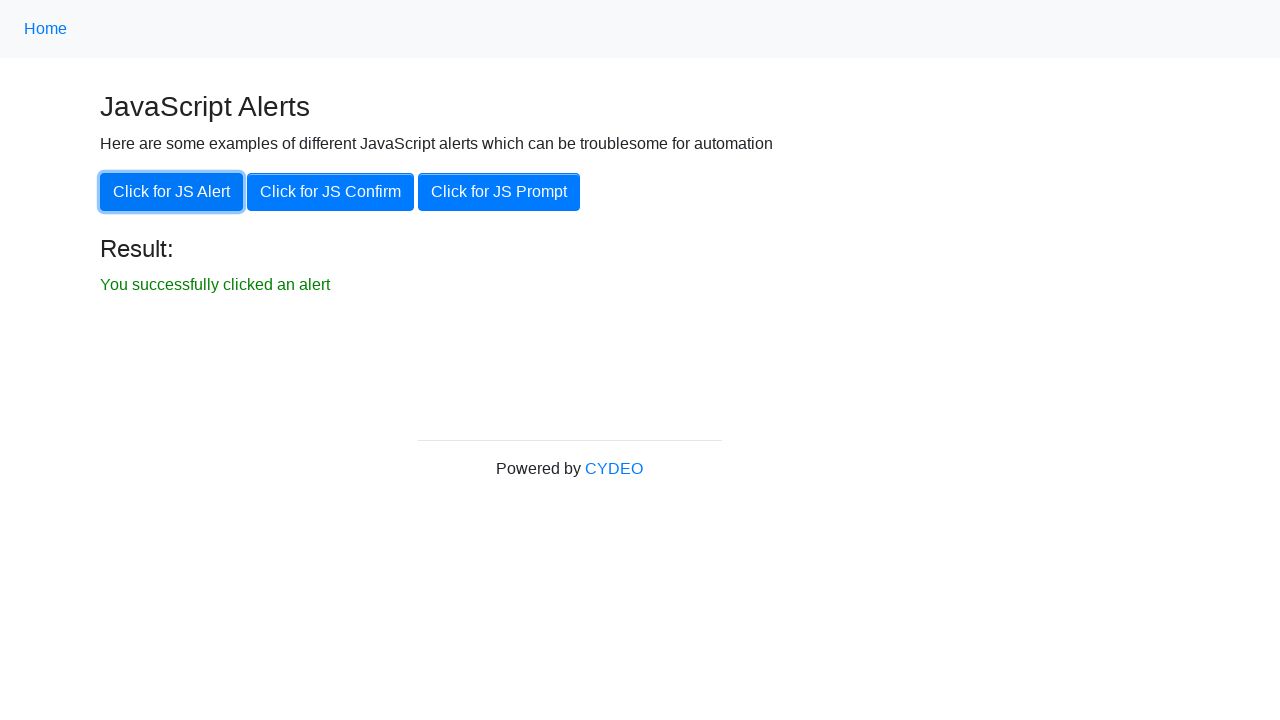

Set up dialog handler to accept alerts
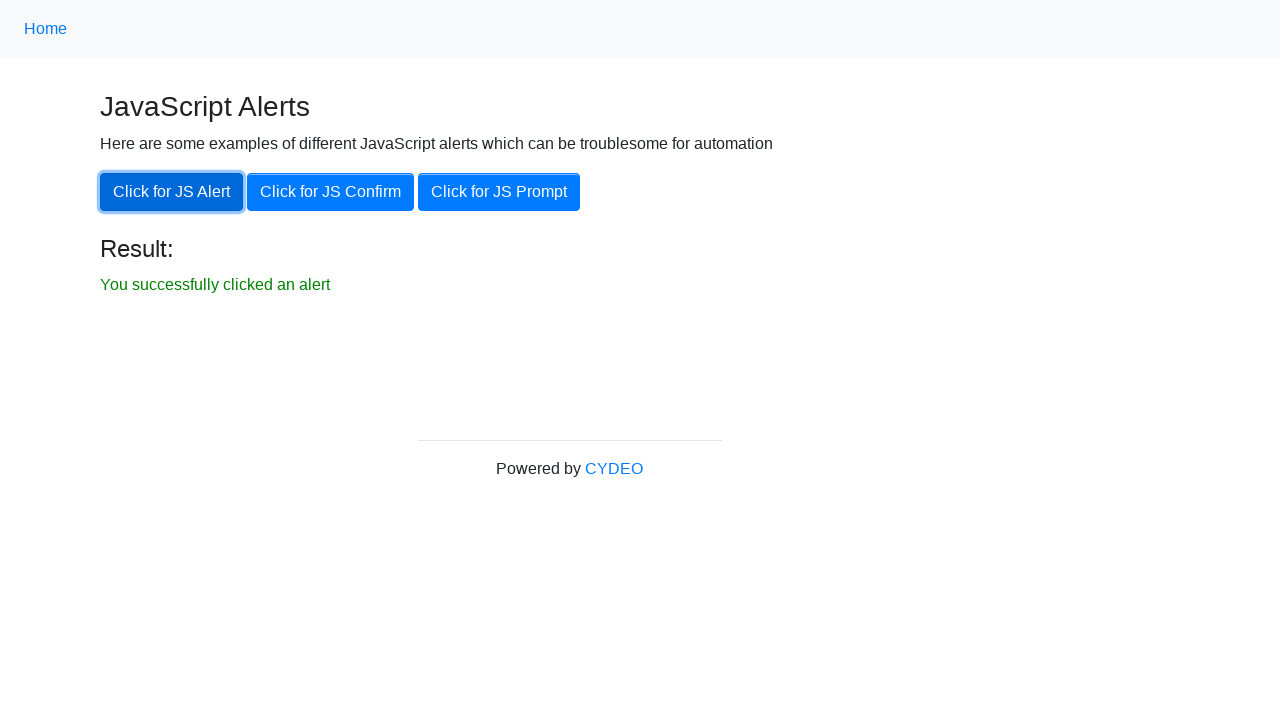

Clicked button again to trigger alert with handler active at (172, 192) on xpath=//button[.='Click for JS Alert']
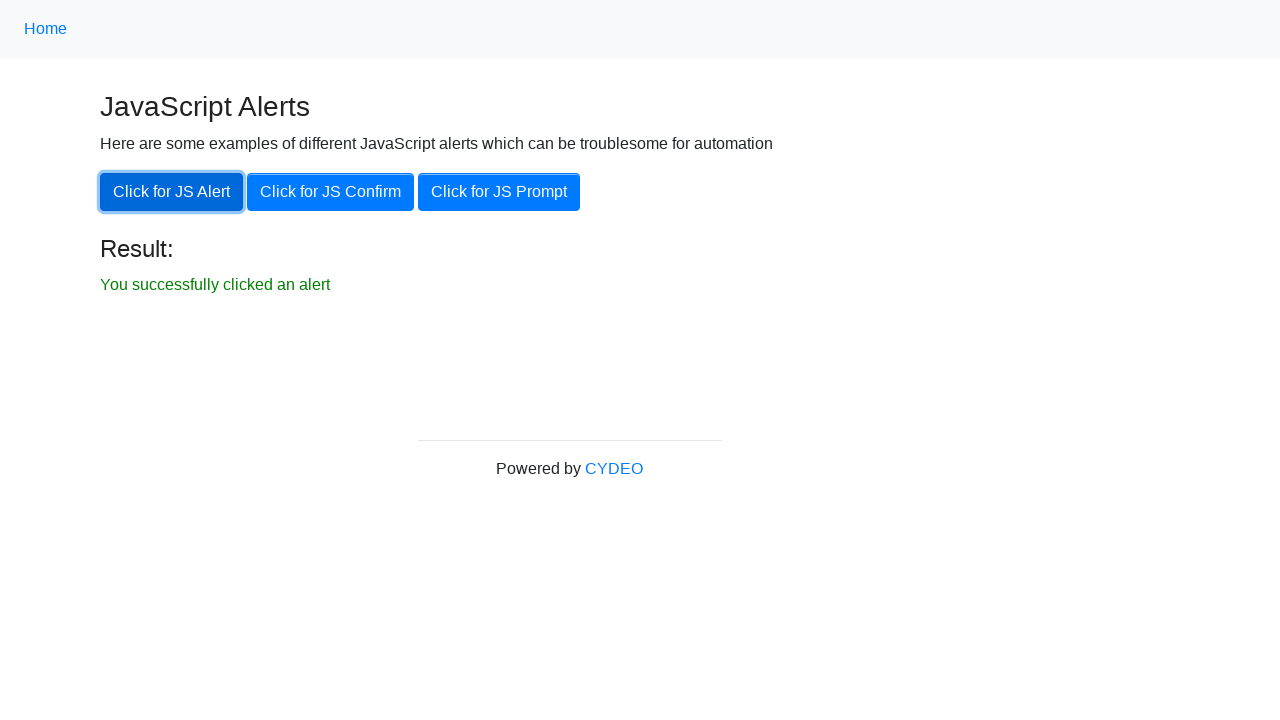

Result element appeared after accepting alert
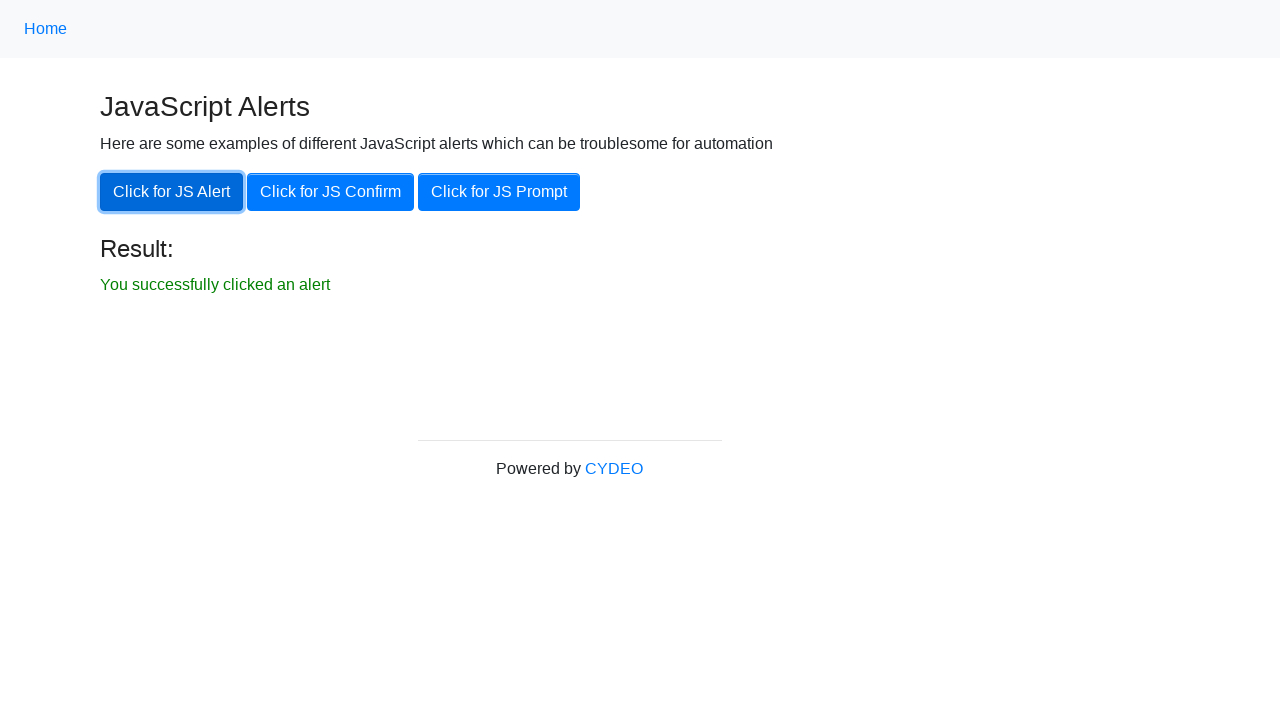

Located result element
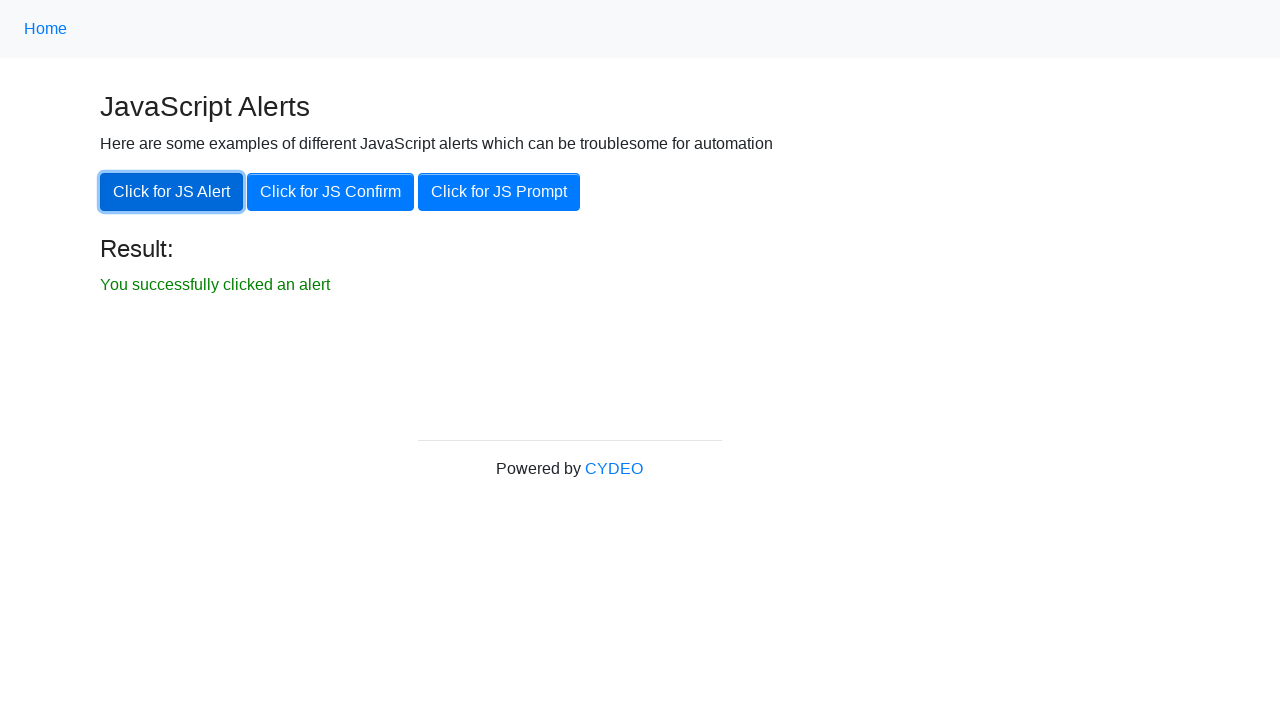

Verified result element is visible
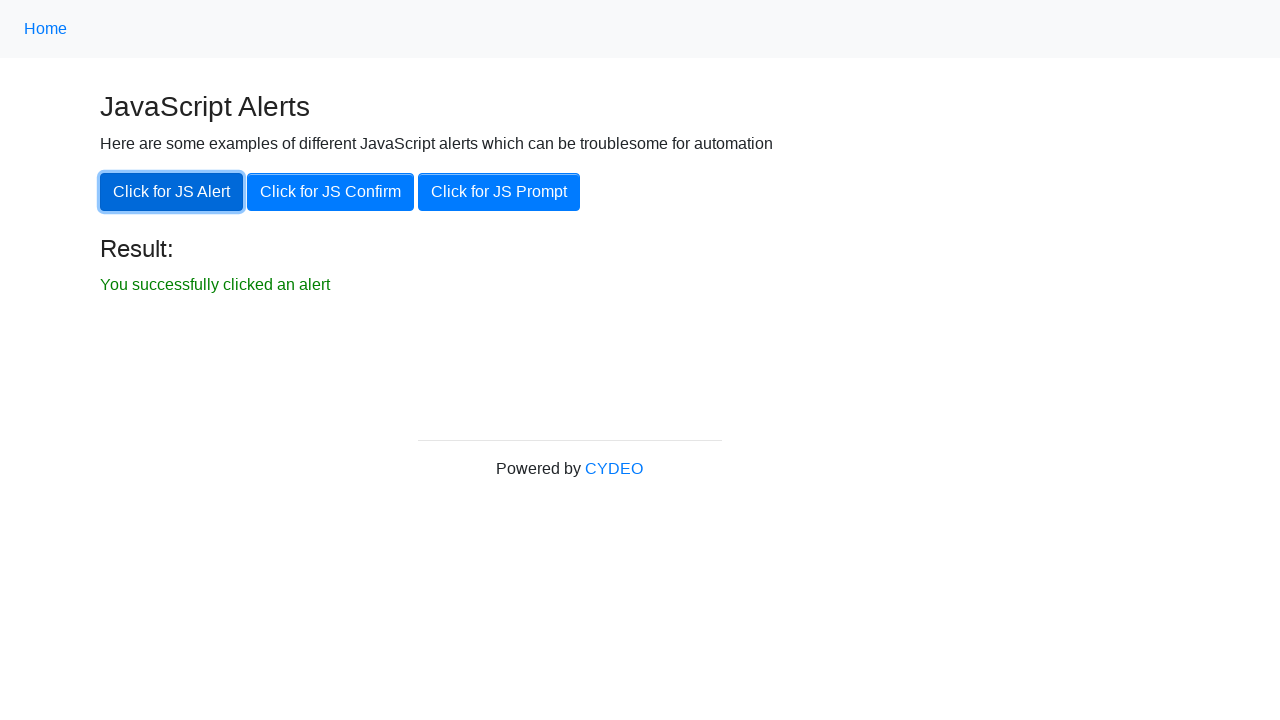

Verified result text matches expected message: 'You successfully clicked an alert'
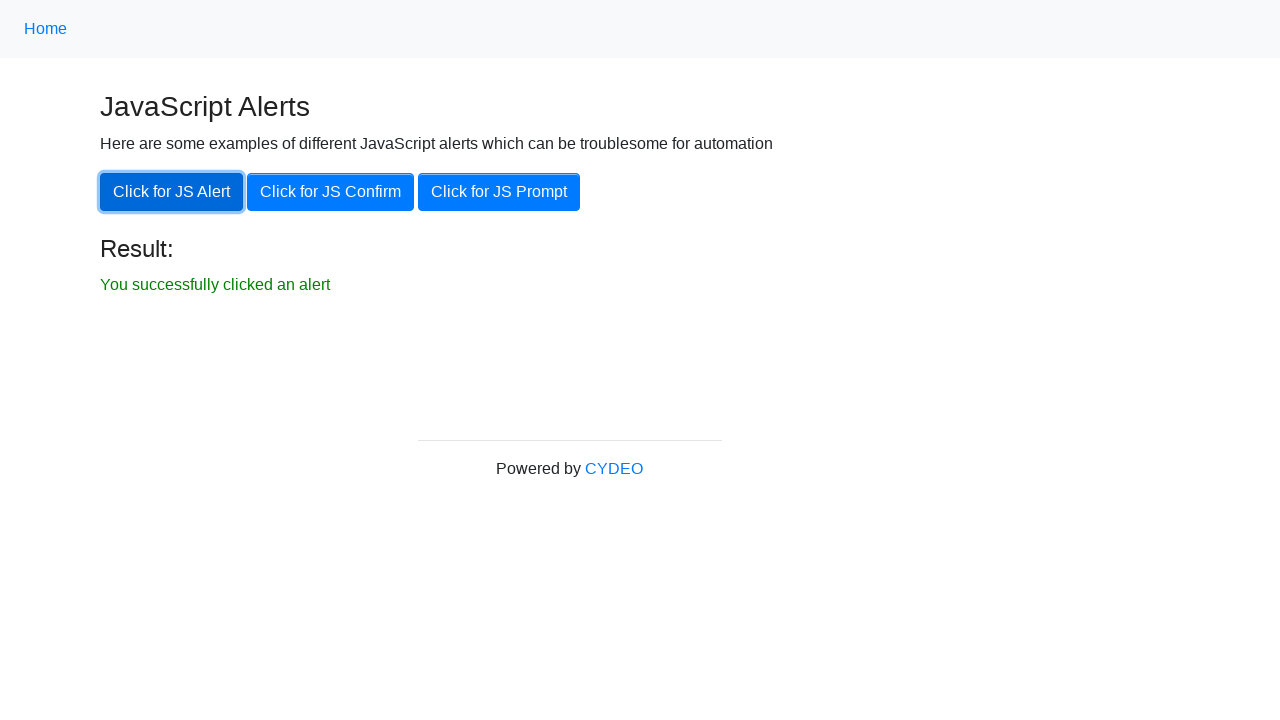

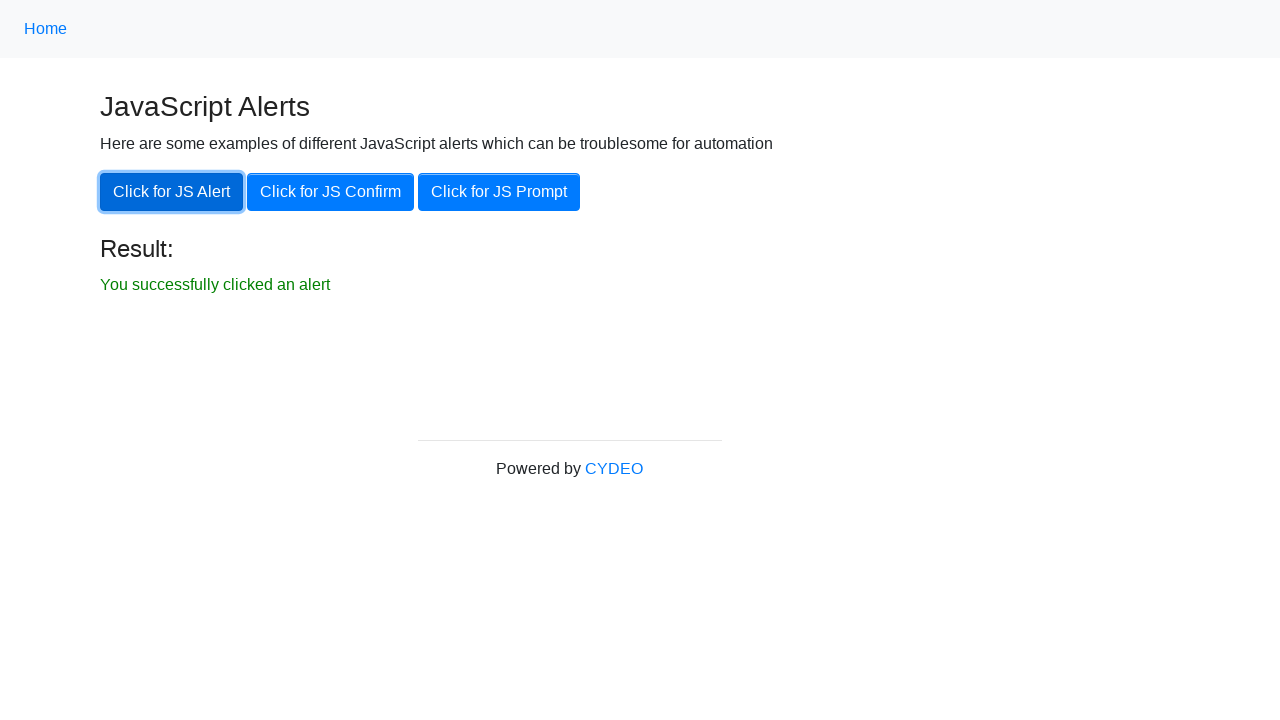